Tests iframe navigation by clicking on a tab to switch to nested frames view, then switching into nested iframes and entering text in an input field within the innermost frame.

Starting URL: http://demo.automationtesting.in/Frames.html

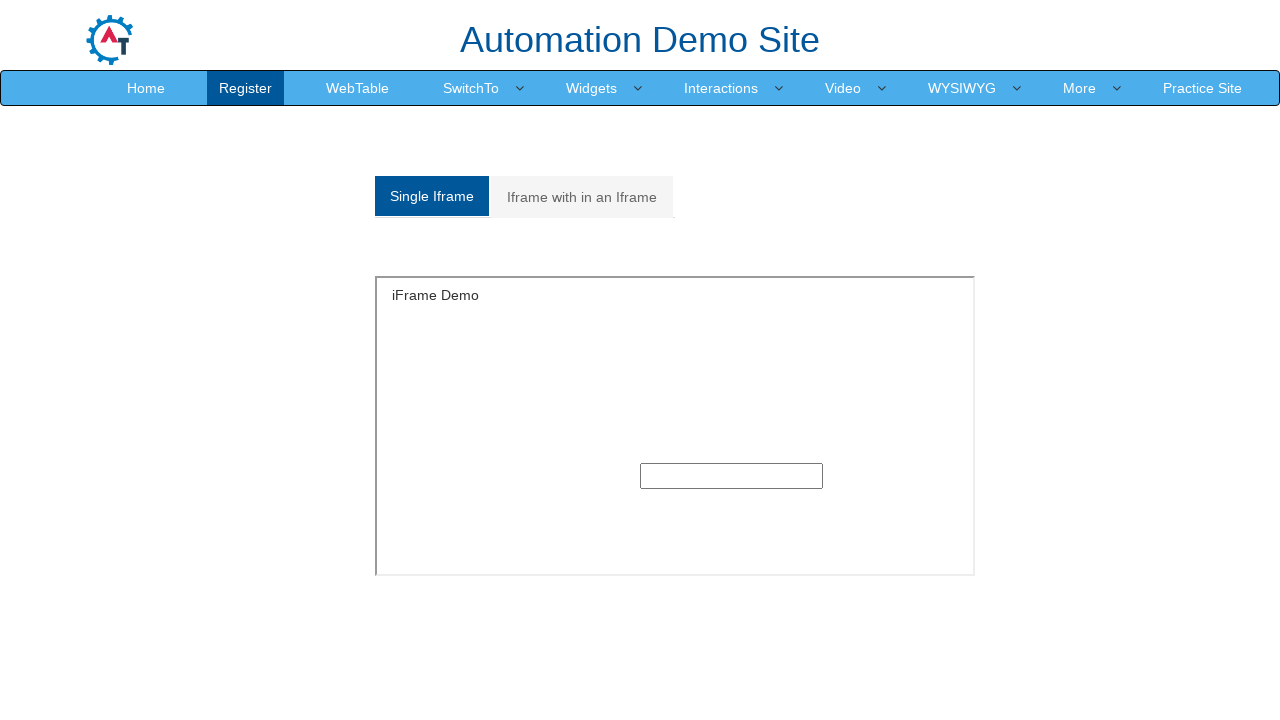

Located the second 'Iframe with in an Iframe' tab link
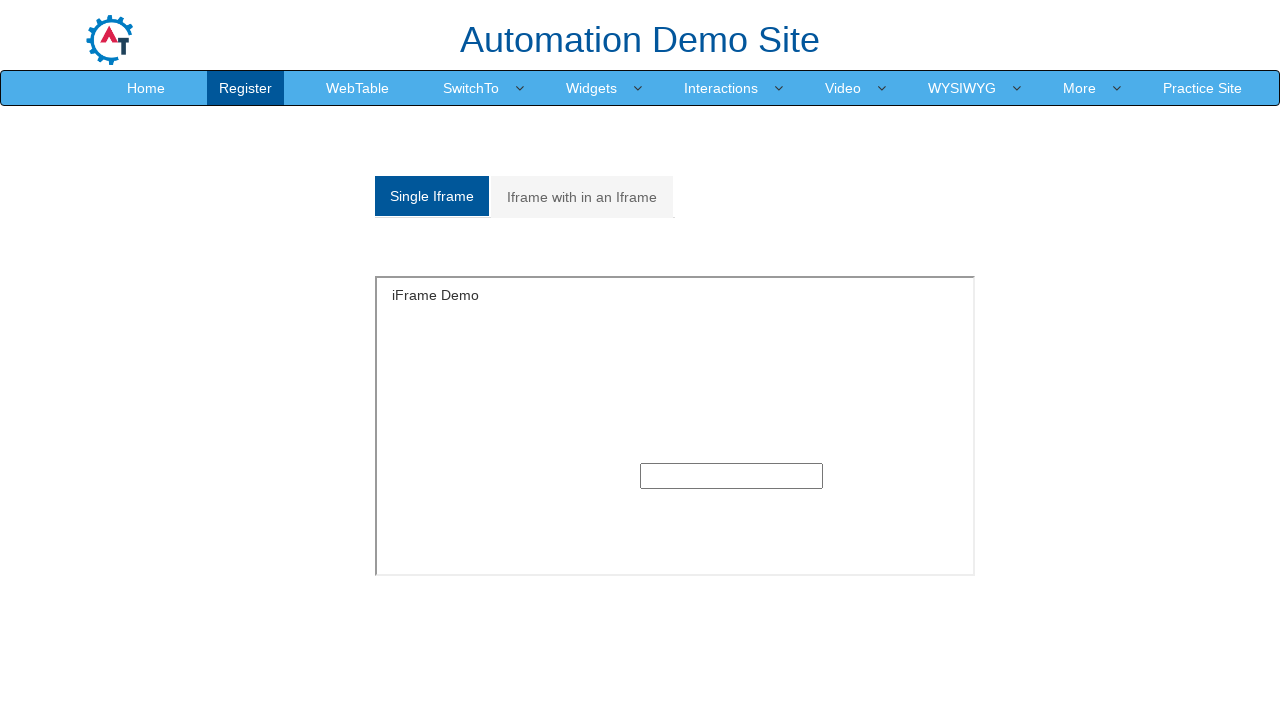

Scrolled the tab link into view
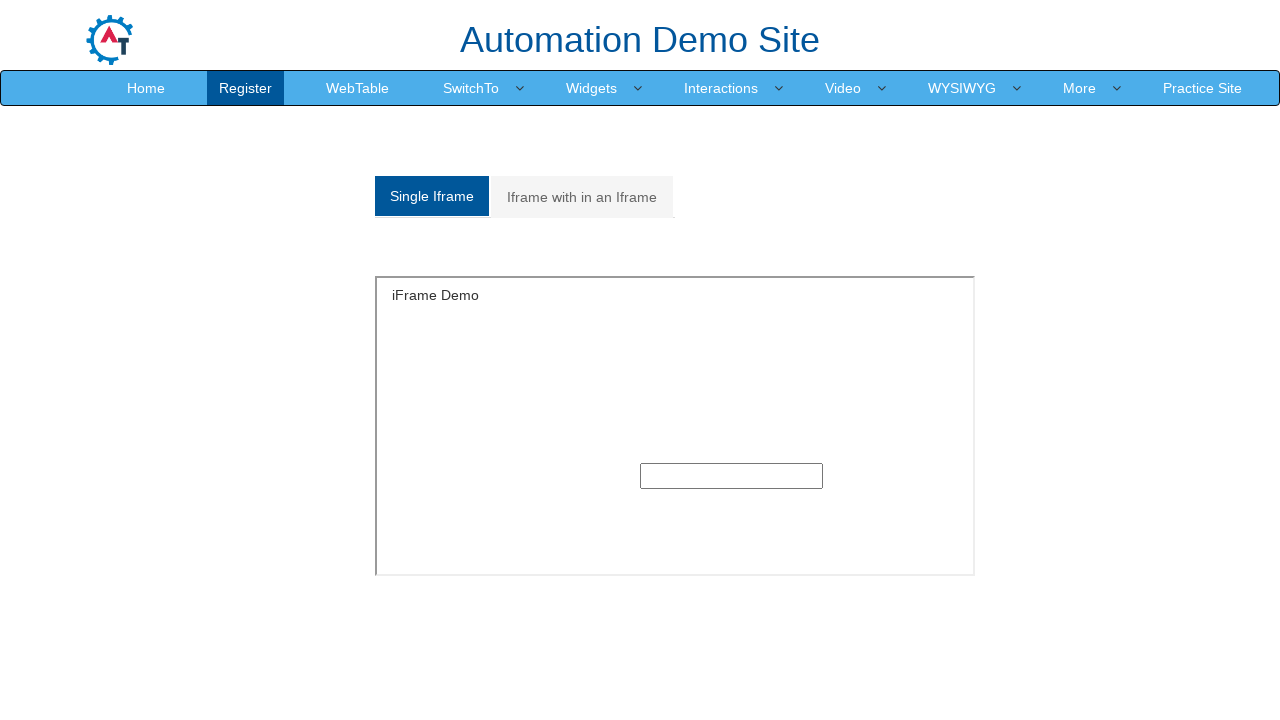

Clicked on the nested iframes tab to switch view at (582, 197) on (//a[@class='analystic'])[2]
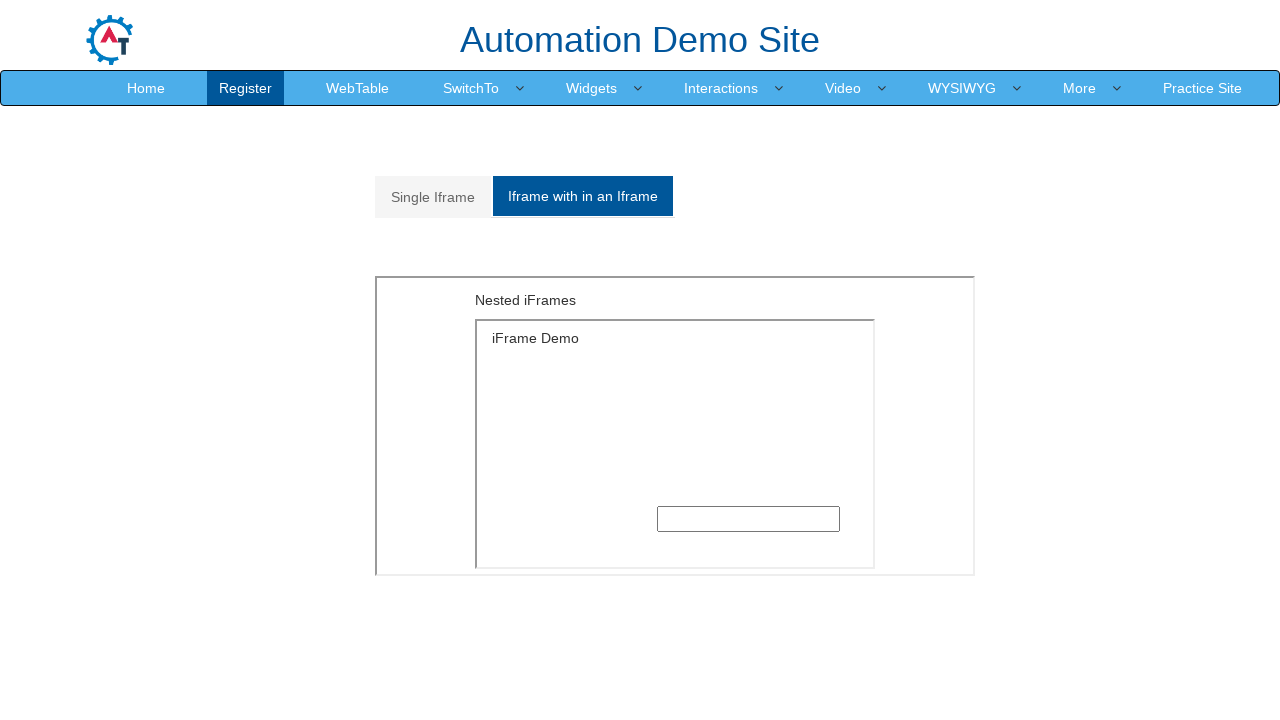

Located and switched to the outer iframe (MultipleFrames.html)
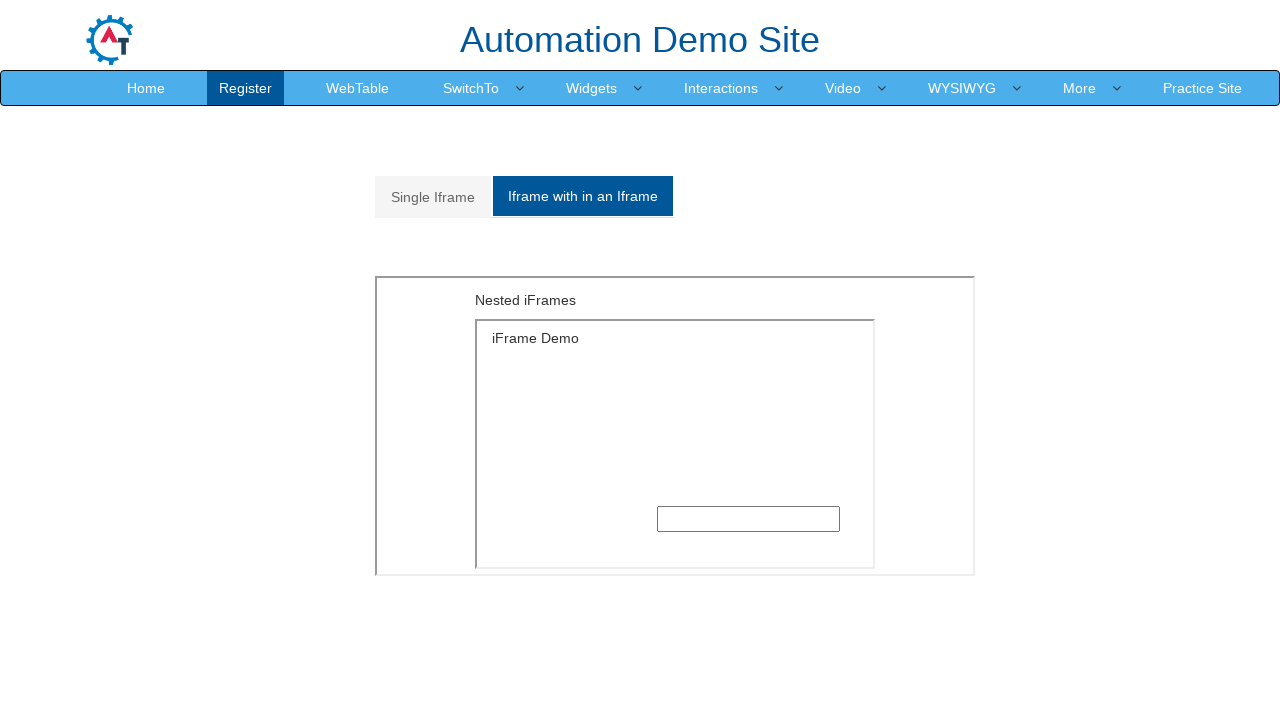

Located and switched to the inner iframe (SingleFrame.html) within the outer frame
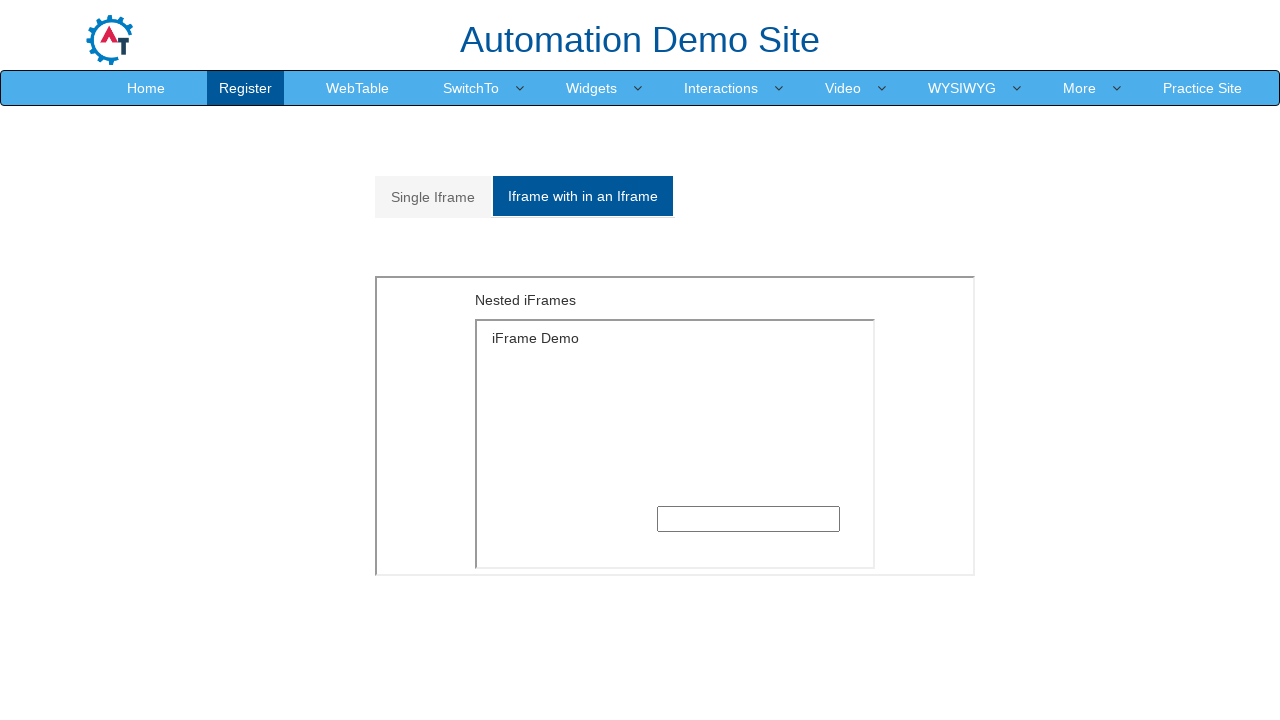

Entered 'open' into the text input field in the innermost iframe on iframe[src='MultipleFrames.html'] >> internal:control=enter-frame >> iframe[src=
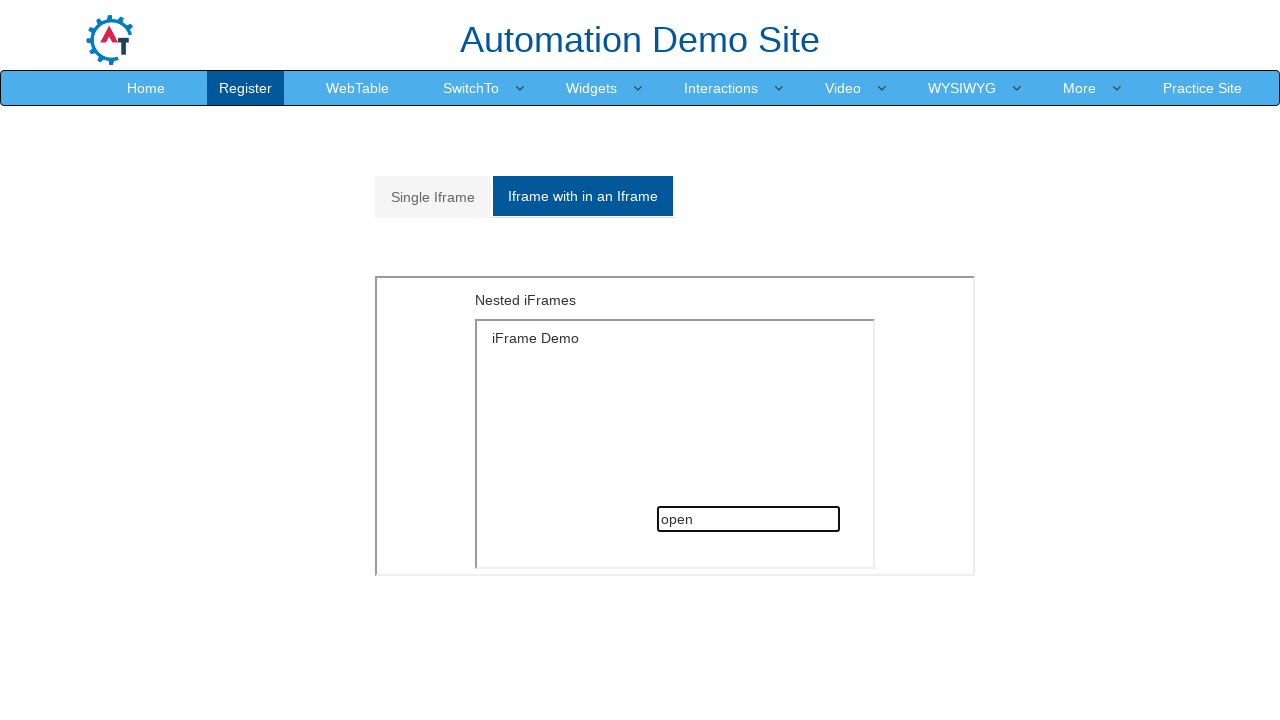

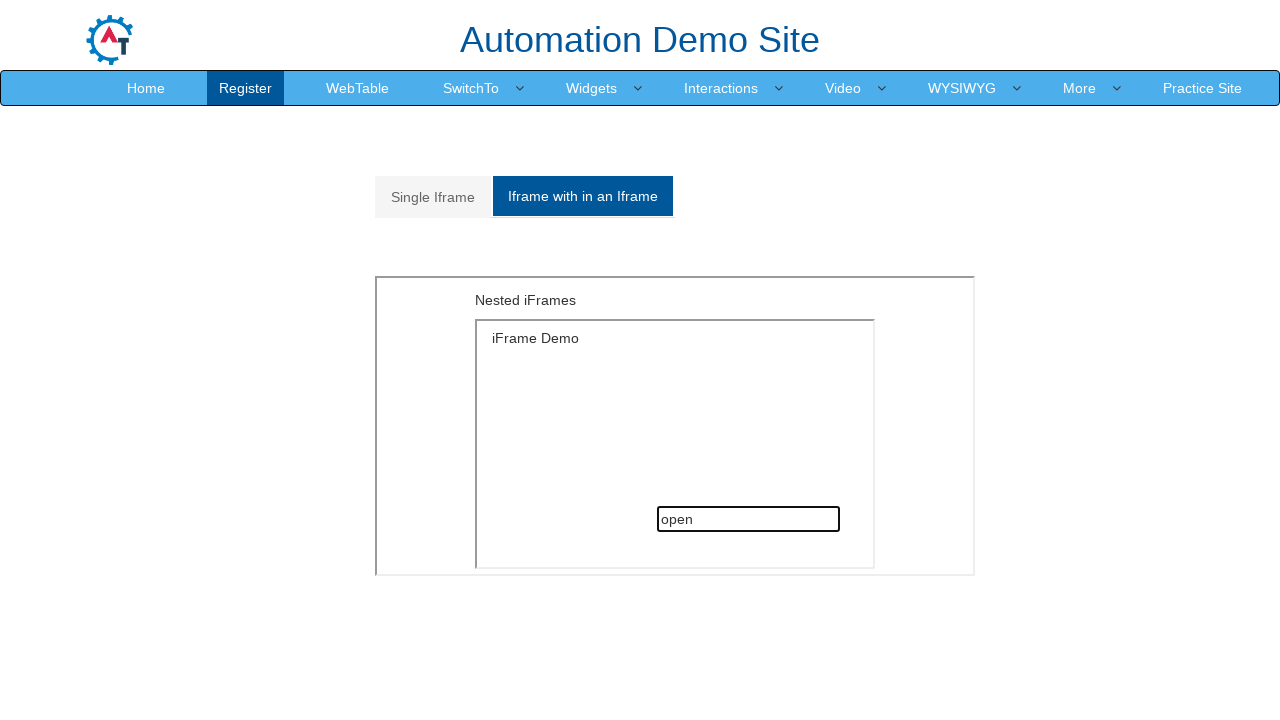